Tests scrolling functionality by scrolling from a specific navigation element, first scrolling down and then scrolling back up

Starting URL: https://www.selenium.dev/documentation/webdriver/elements/locators/

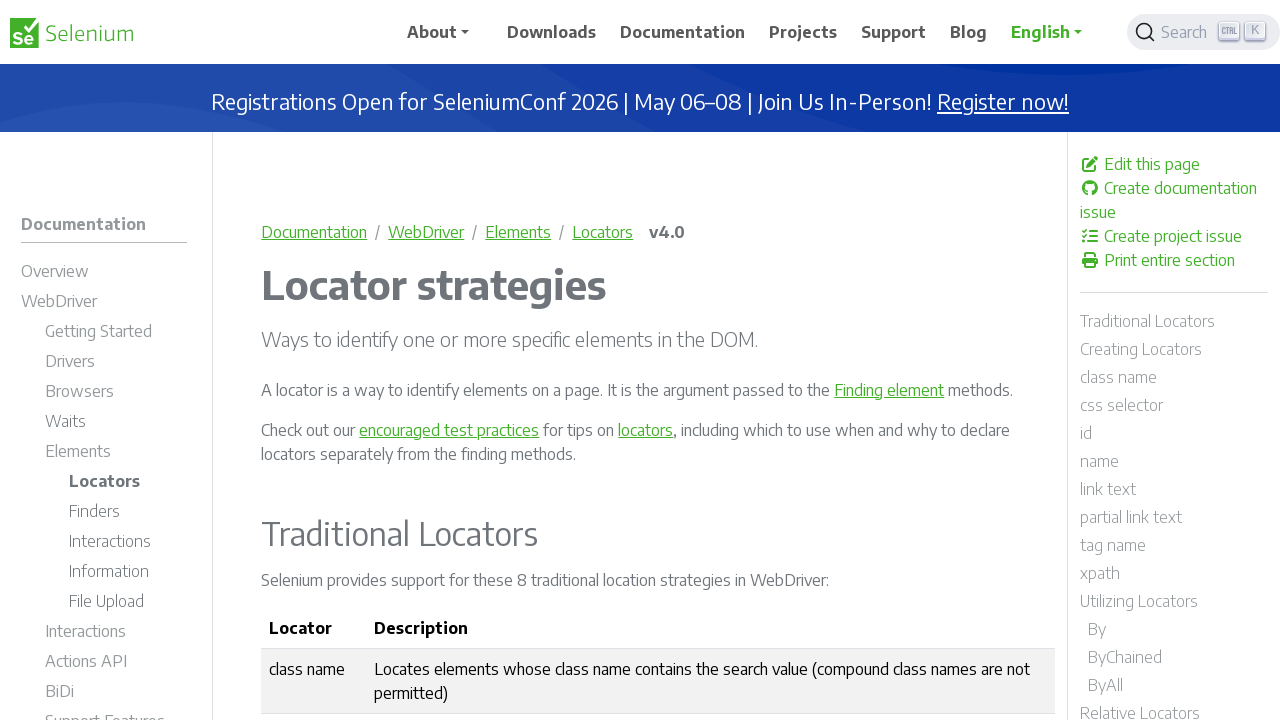

Navigated to Selenium WebDriver locators documentation page
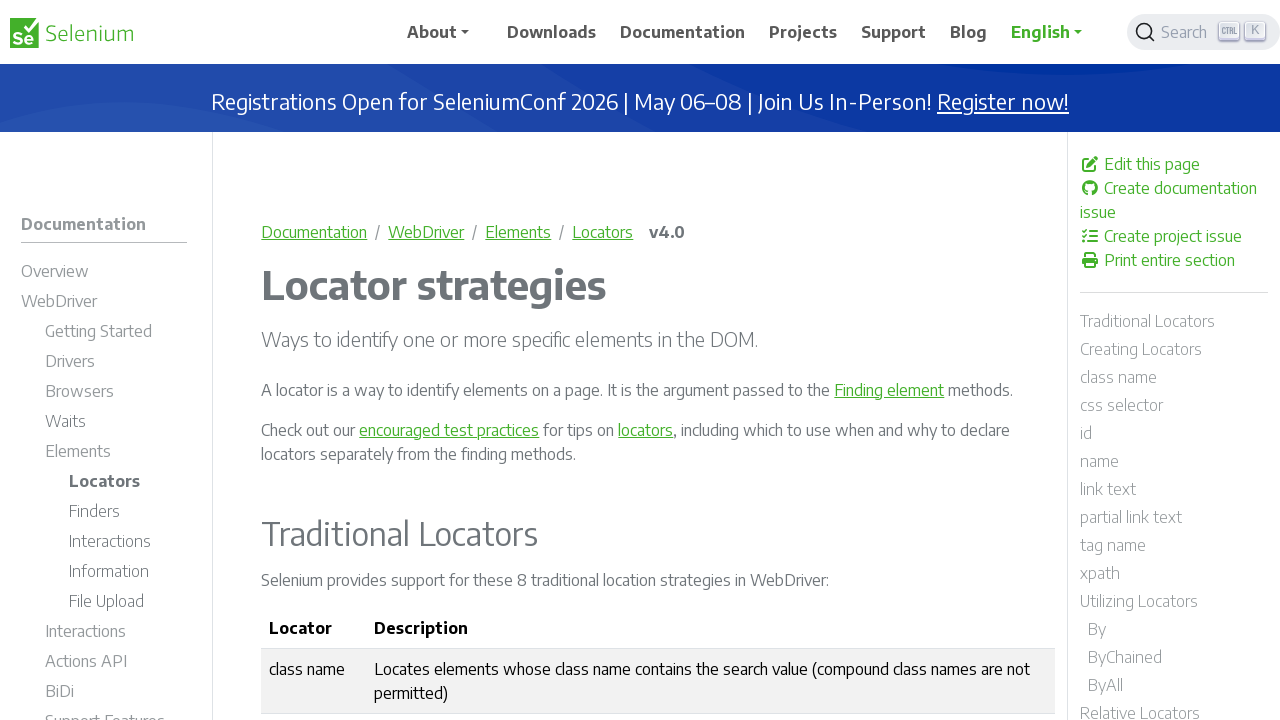

Located navigation element with id 'td-section-nav'
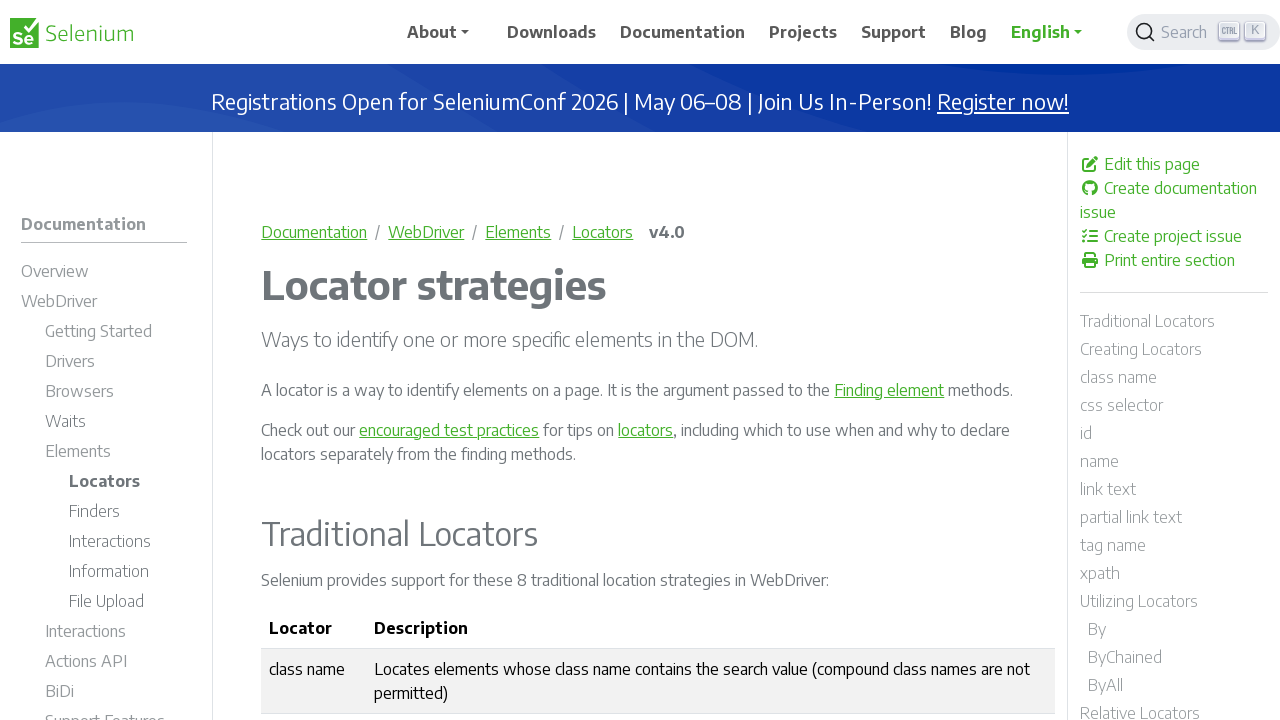

Scrolled down 200 pixels from navigation element
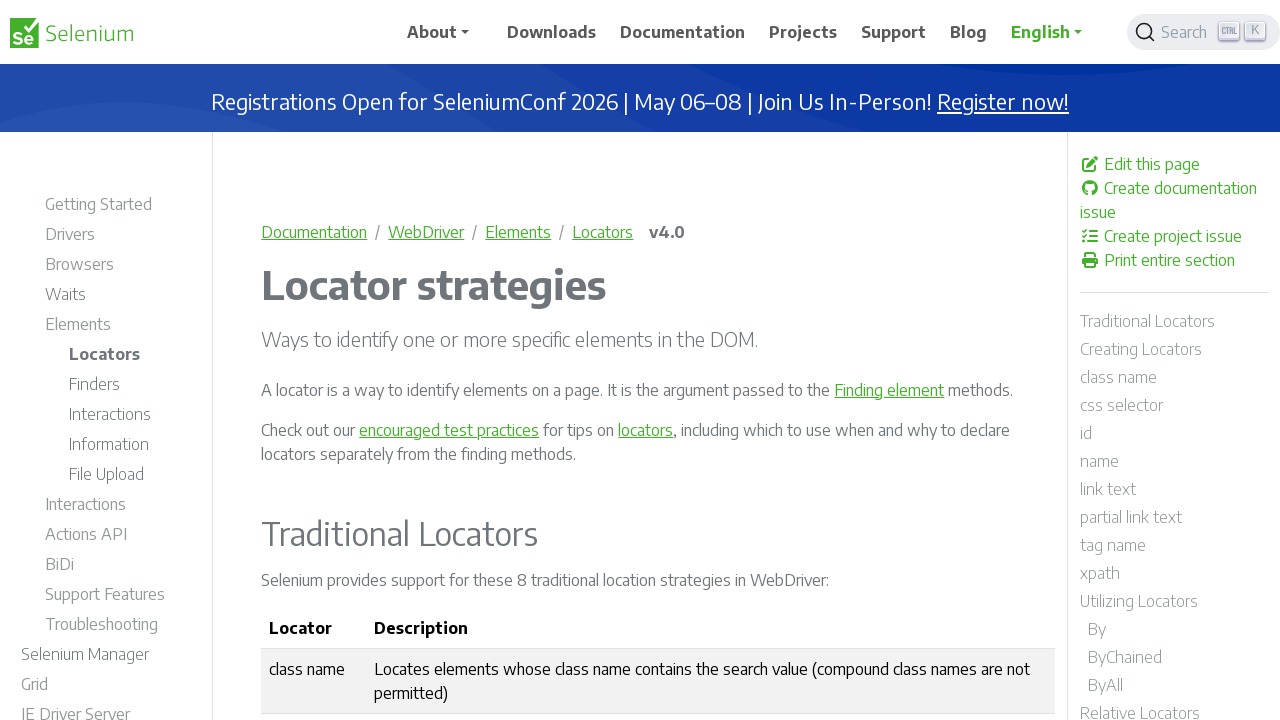

Waited 3 seconds for scroll animation to complete
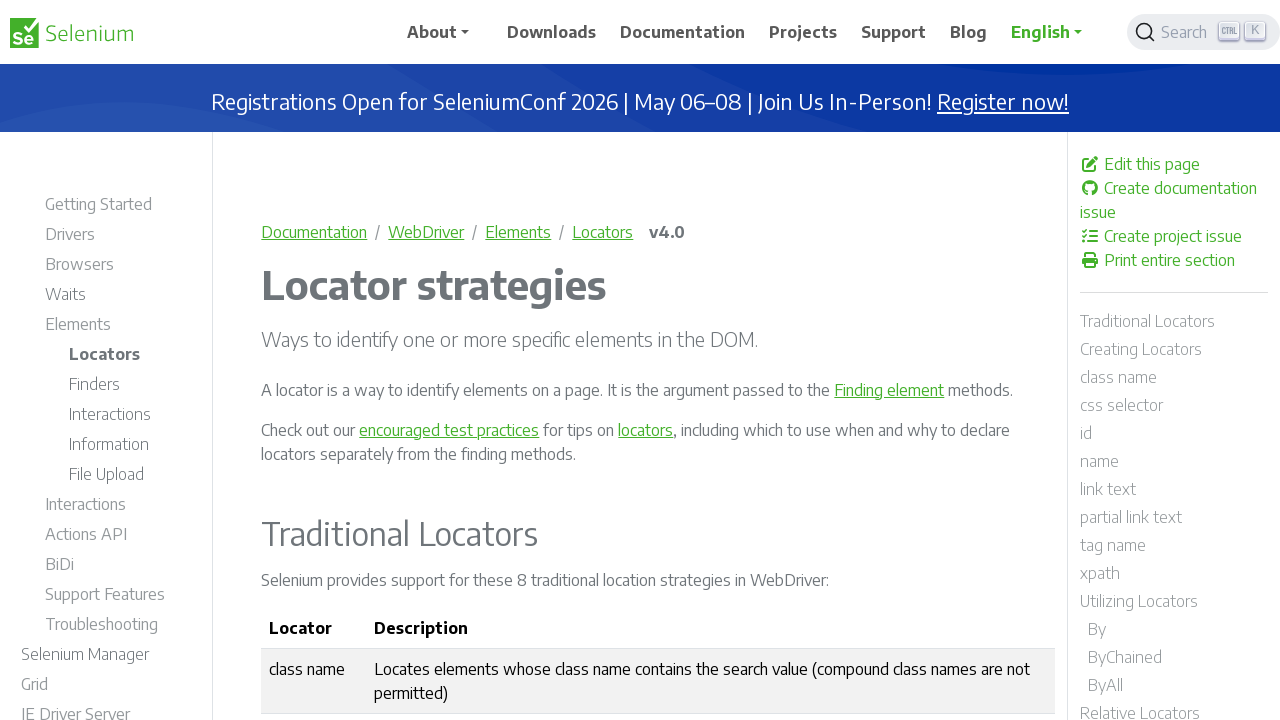

Scrolled back up 200 pixels from navigation element
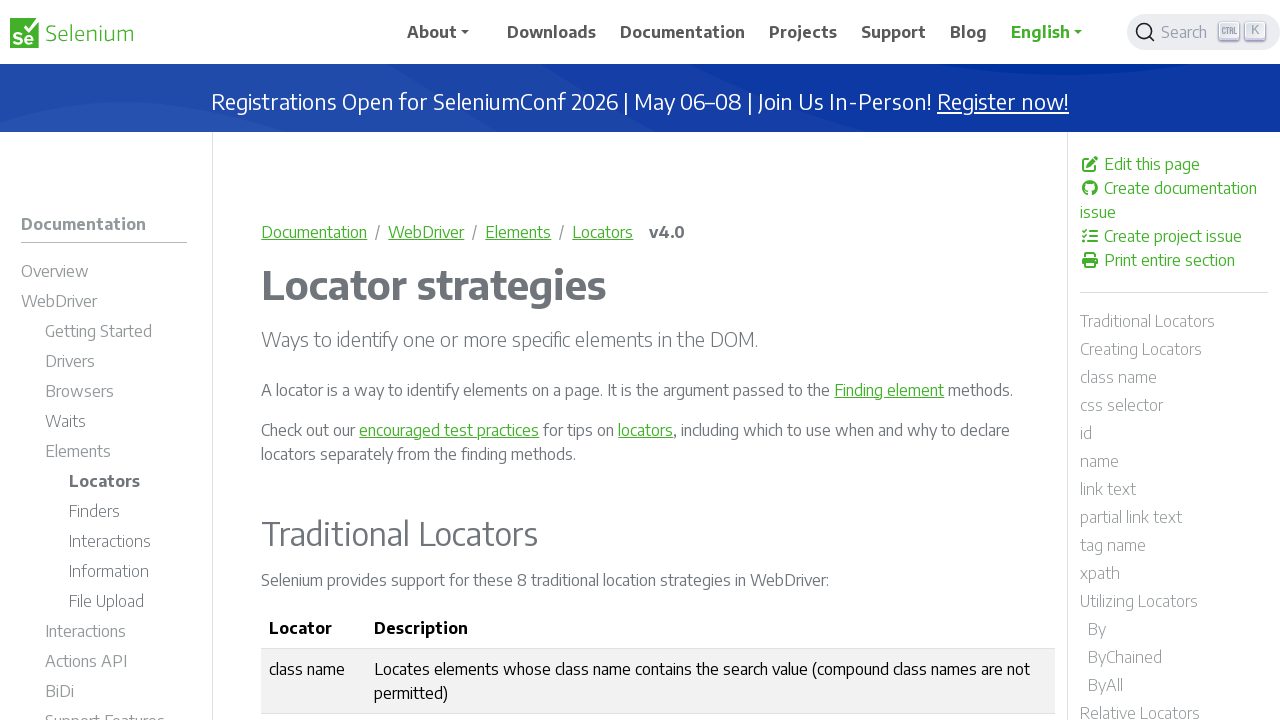

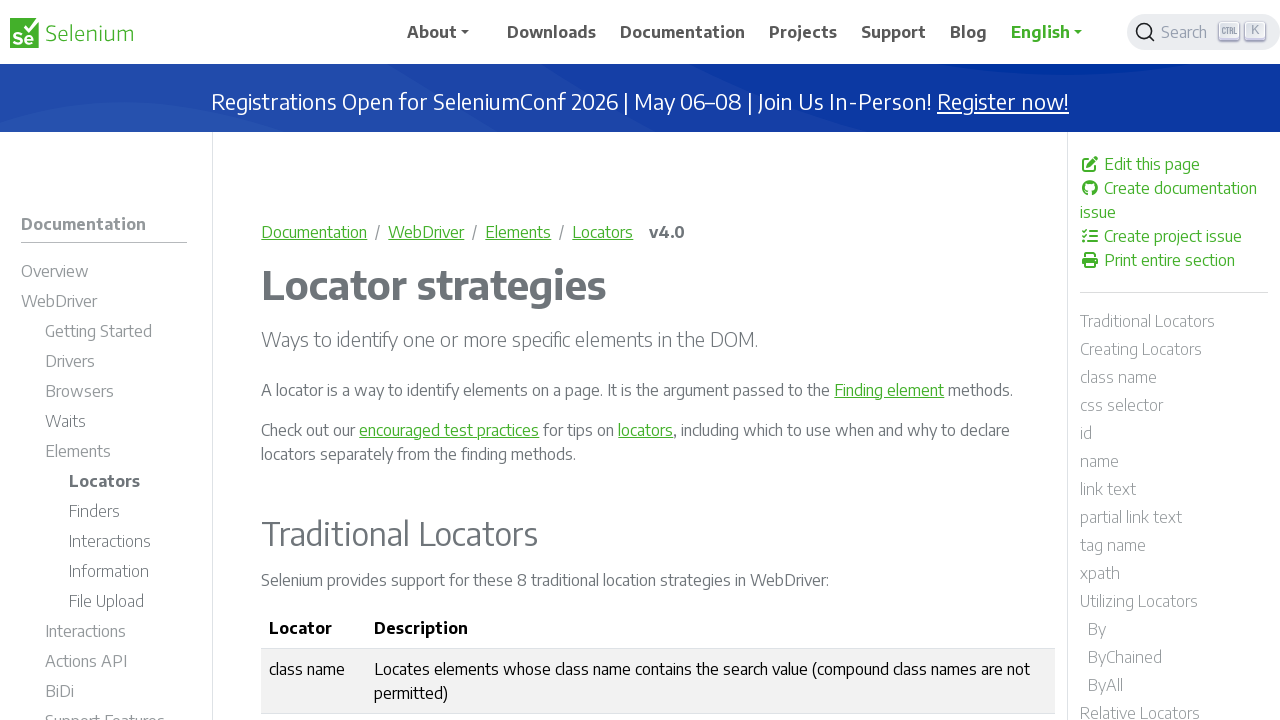